Navigates to the Time and Date world clock page and verifies that the world clock table with city information is displayed and accessible.

Starting URL: https://www.timeanddate.com/worldclock/

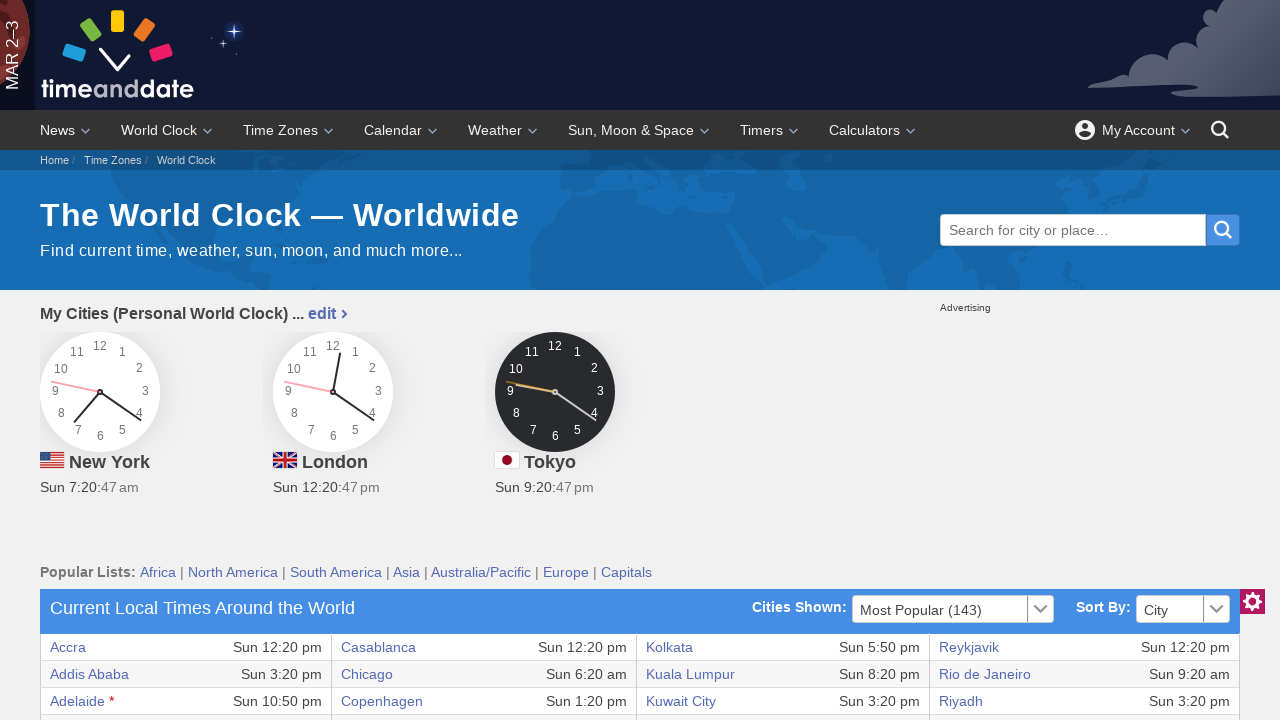

World clock table loaded and first city cell selector found
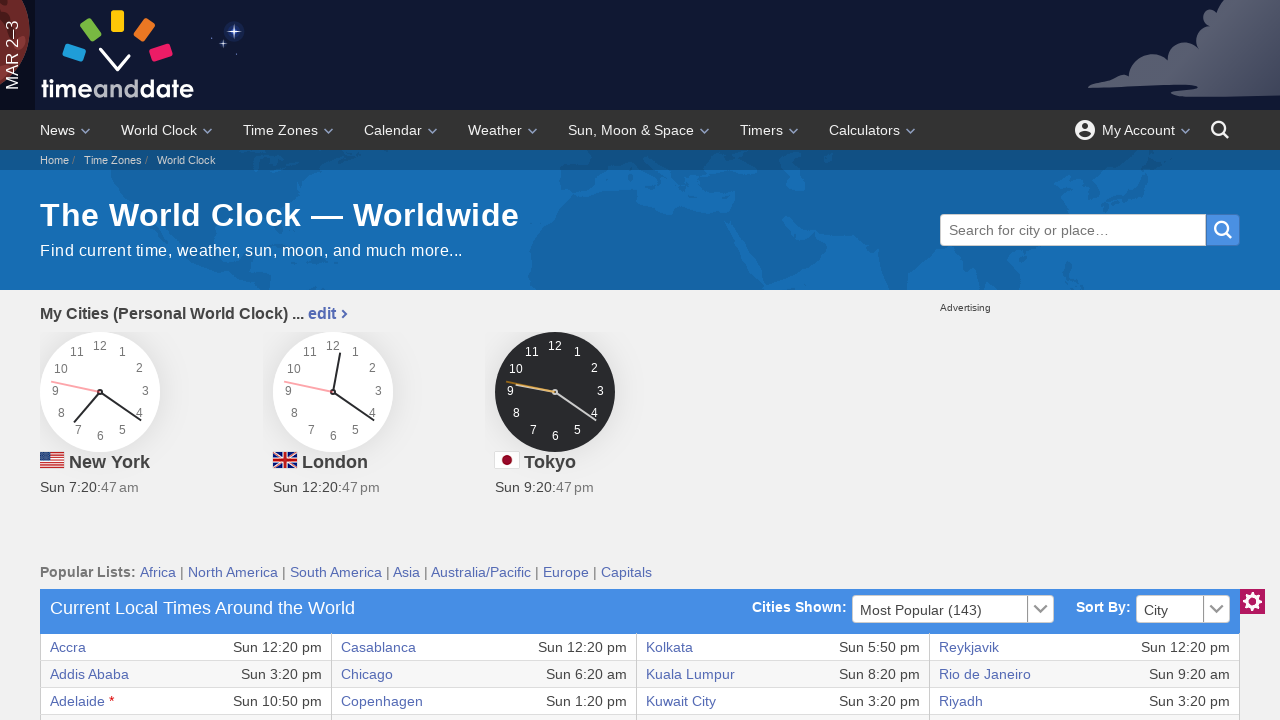

Located first city cell in world clock table
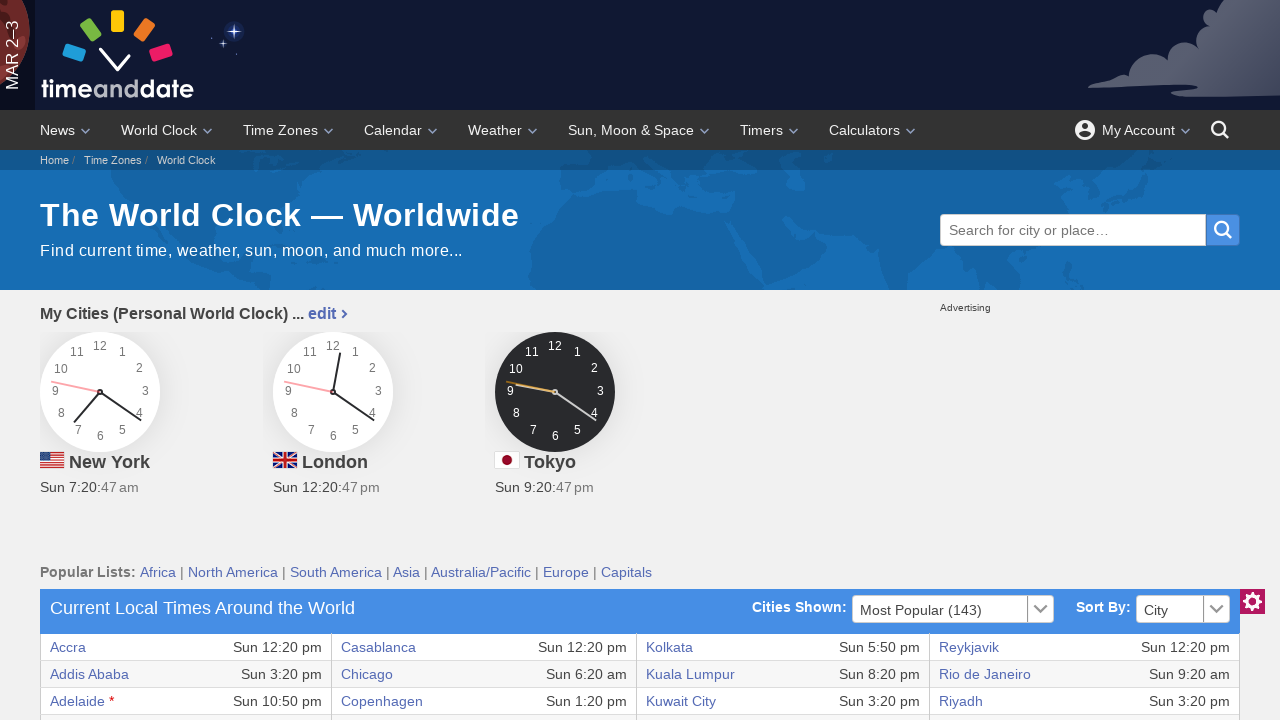

First city cell is visible and accessible
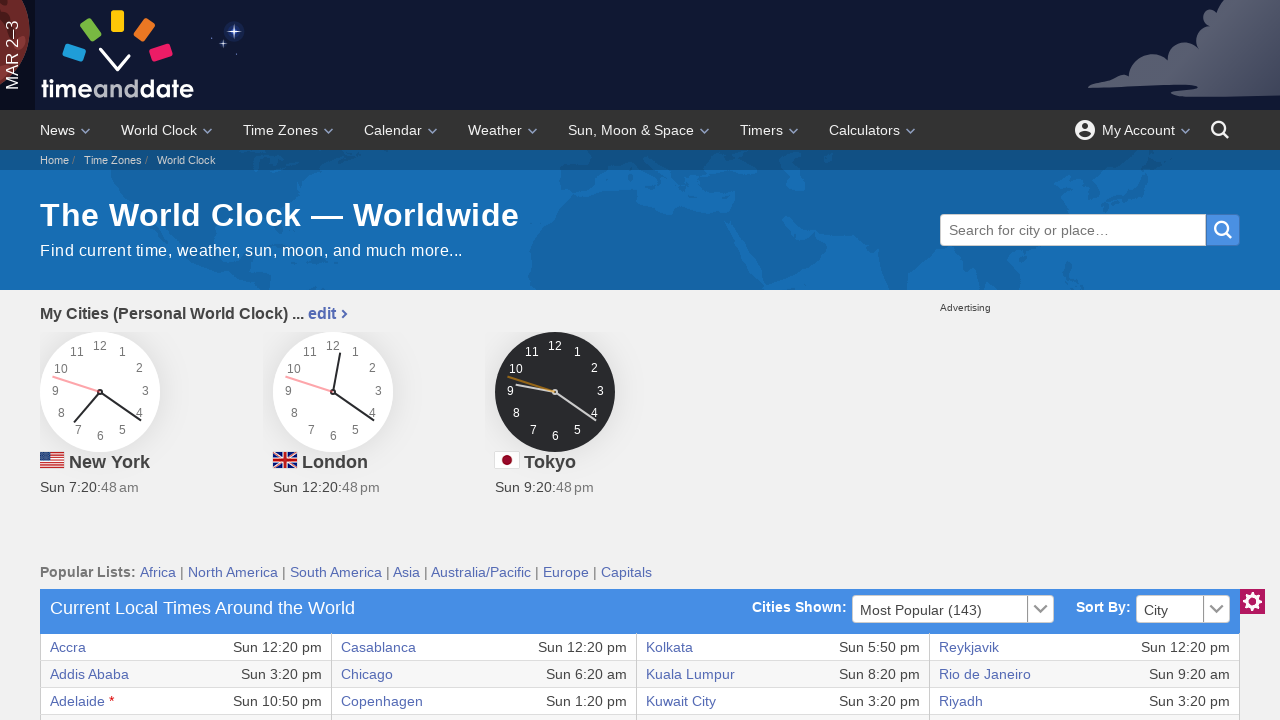

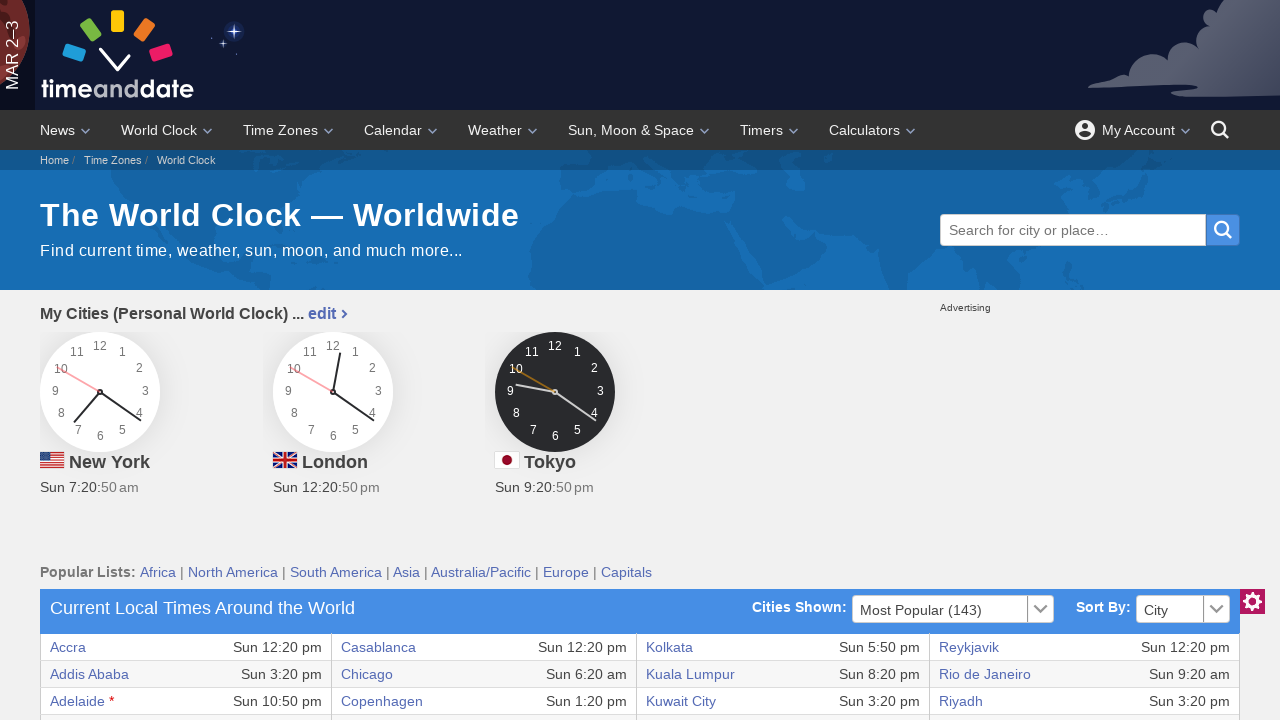